Tests login form validation by entering invalid username and verifying the error message

Starting URL: http://the-internet.herokuapp.com/login

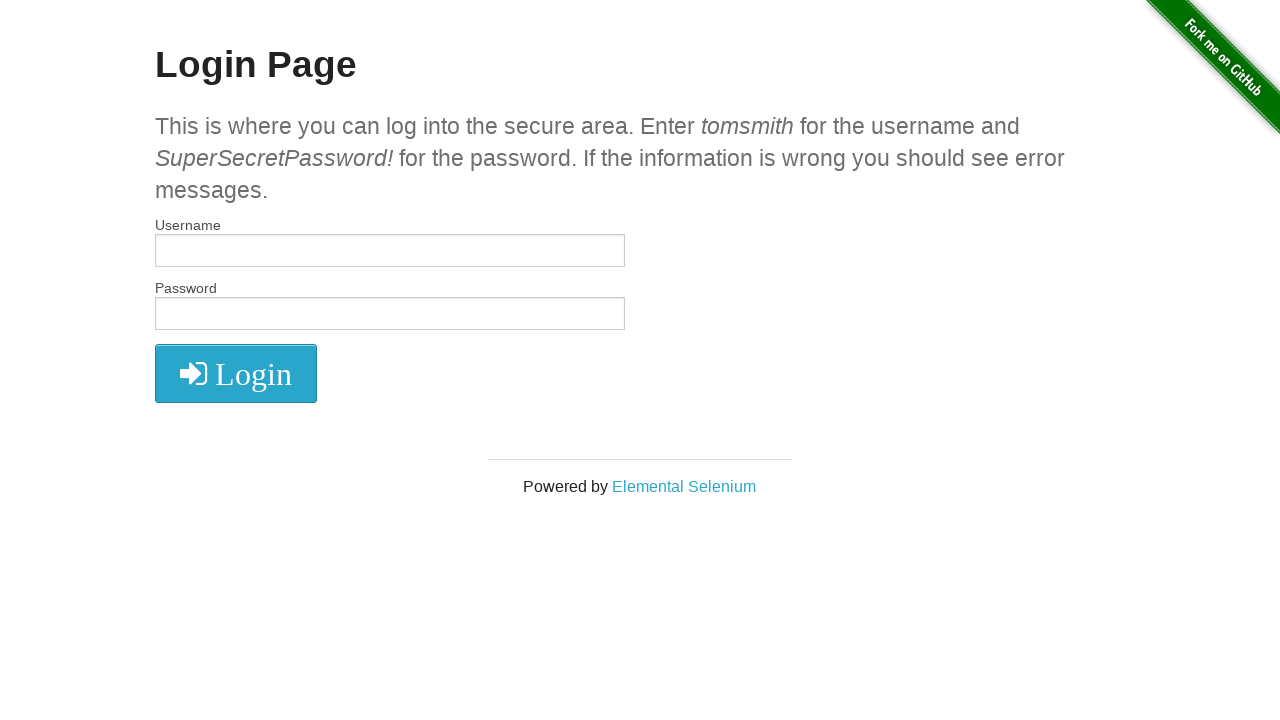

Entered invalid username 'tomsmith1' into username field on #username
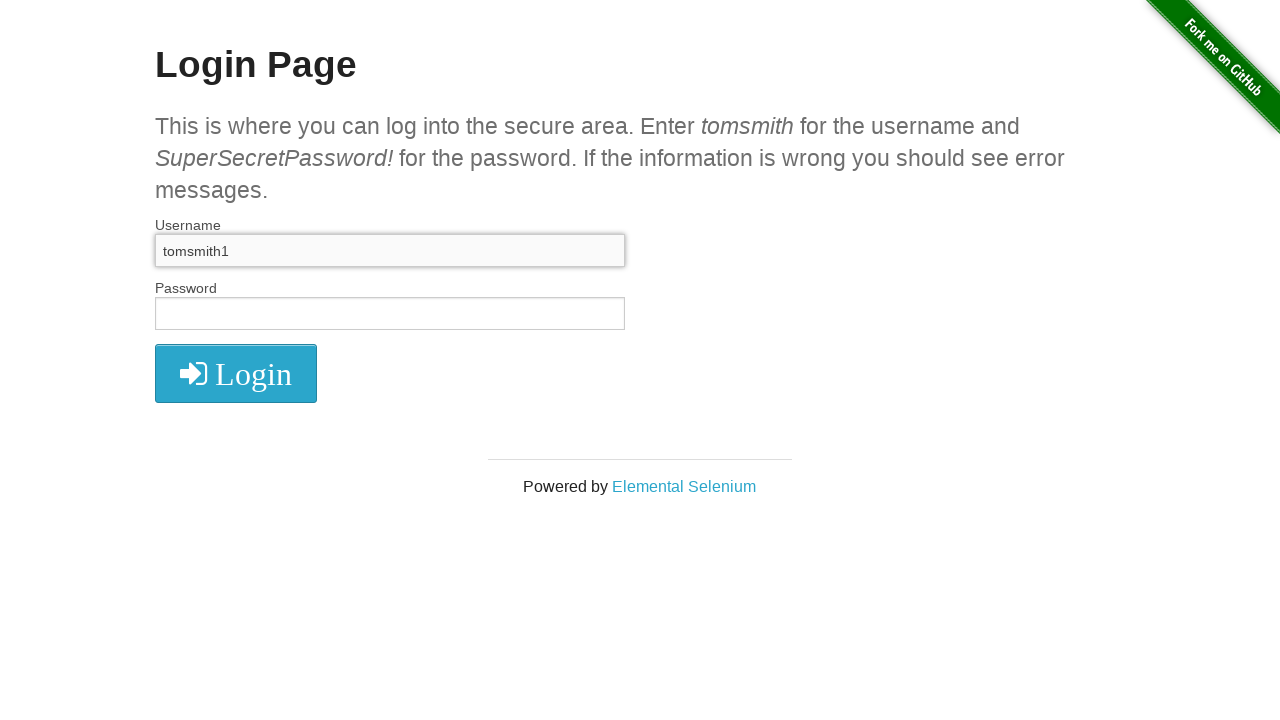

Entered password 'SuperSecretPassword!' into password field on #password
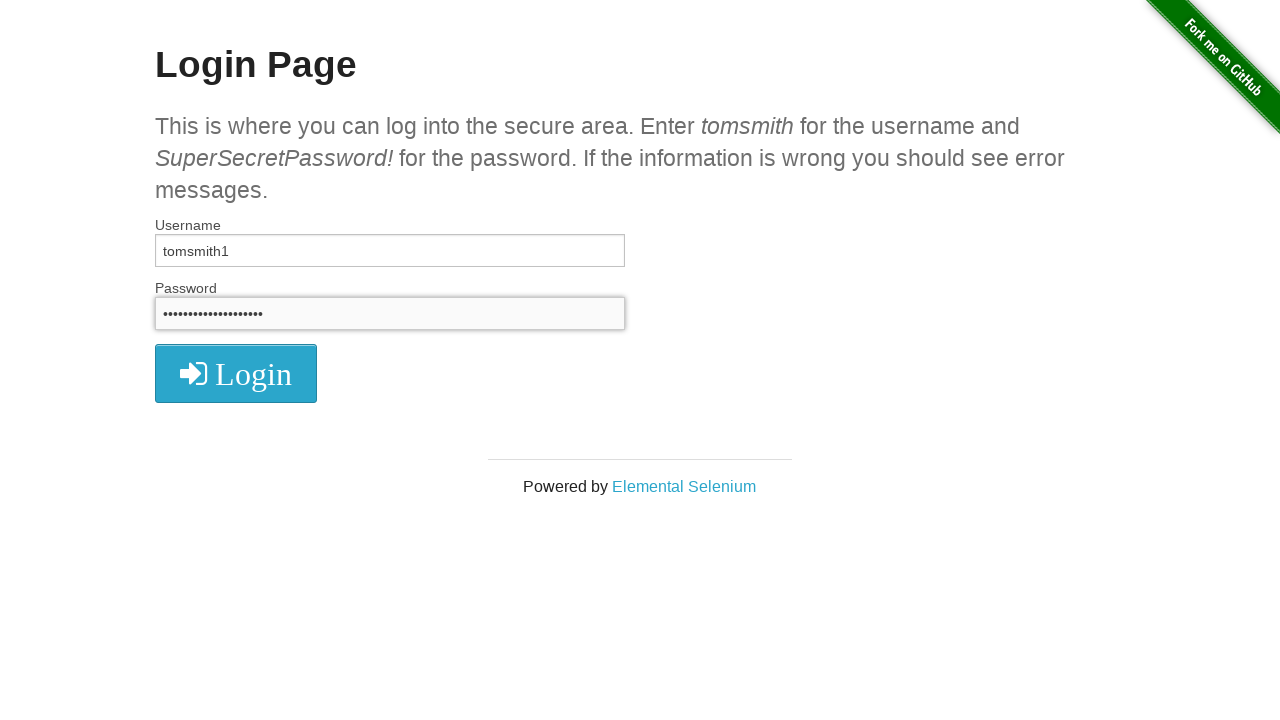

Clicked login button to submit the form at (236, 374) on form[name='login'] button i
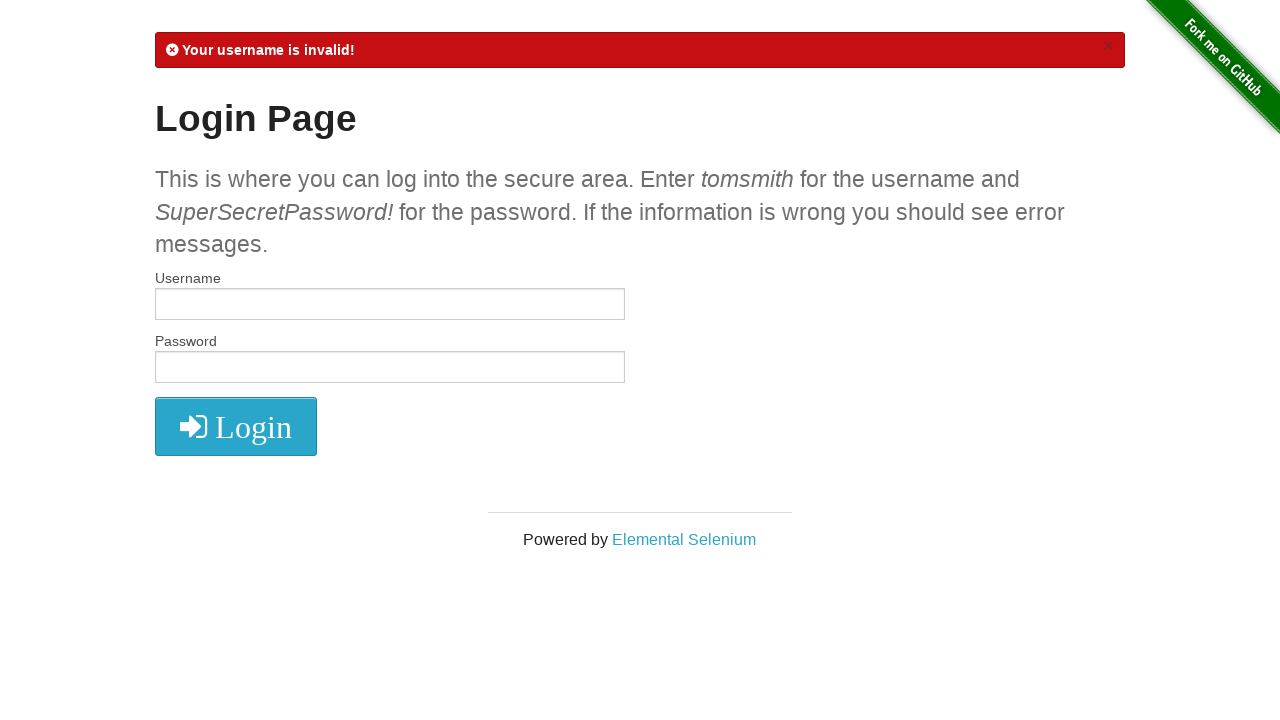

Verified error message 'Your username is invalid!' appeared on the page
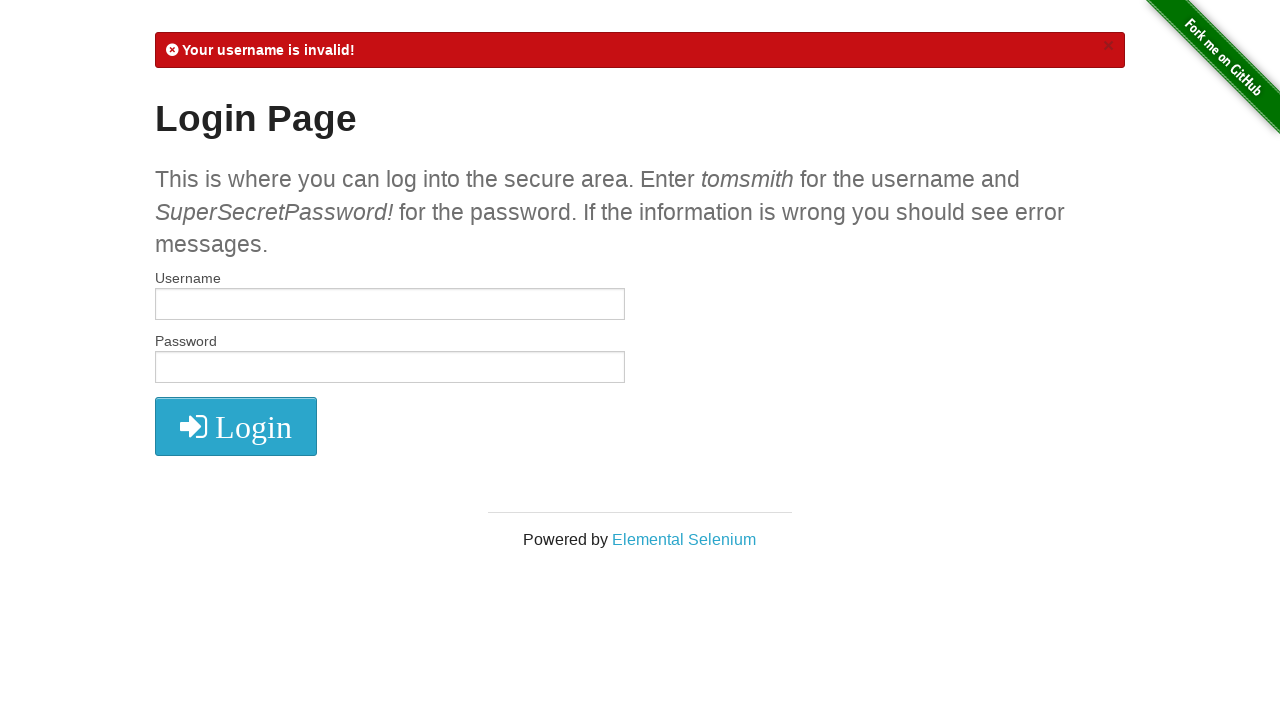

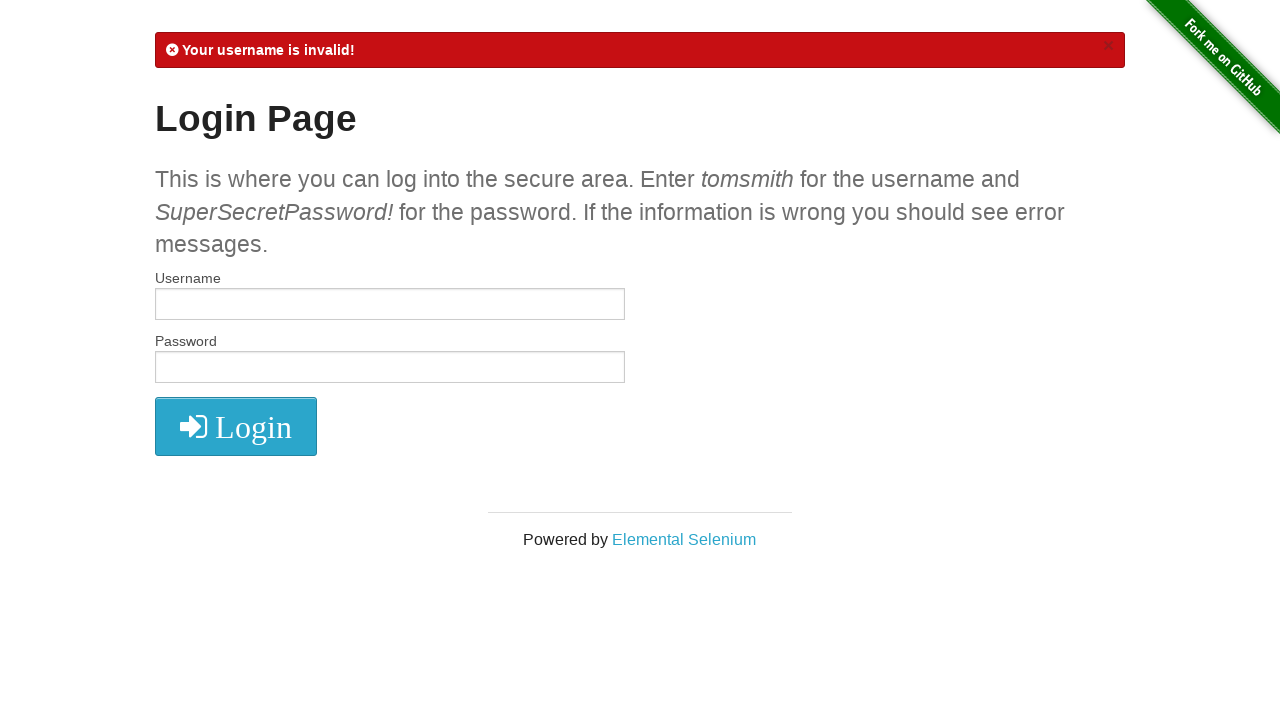